Tests dynamic controls page by finding a checkbox, clicking it to select, verifying selection state, then clicking again to uncheck and verifying the unchecked state.

Starting URL: https://v1.training-support.net/selenium/dynamic-controls

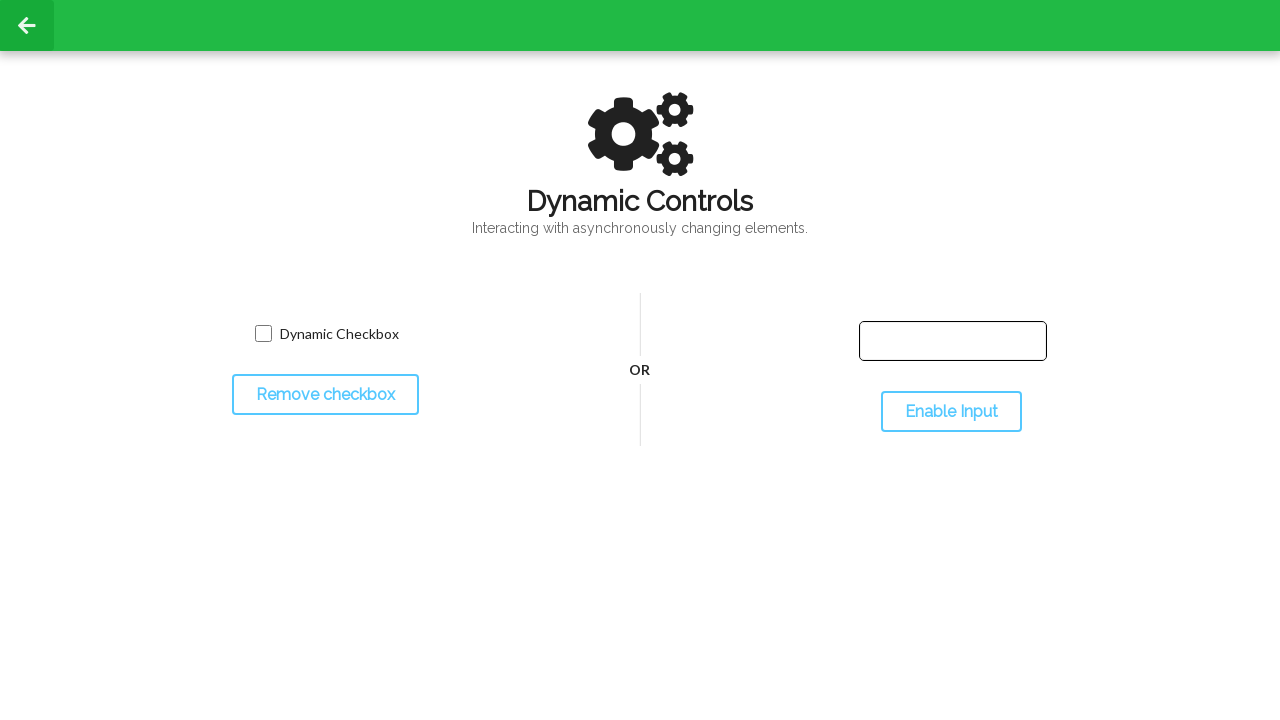

Navigated to dynamic controls page
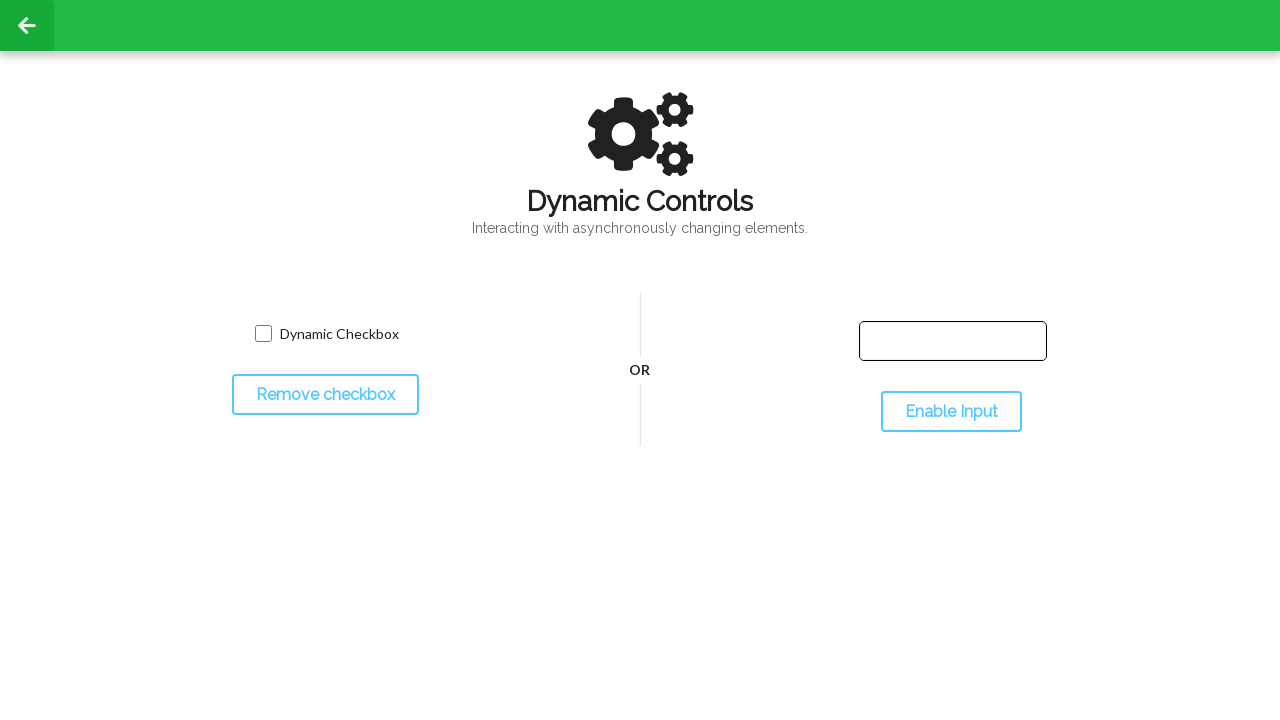

Clicked checkbox to select it at (263, 334) on input.willDisappear
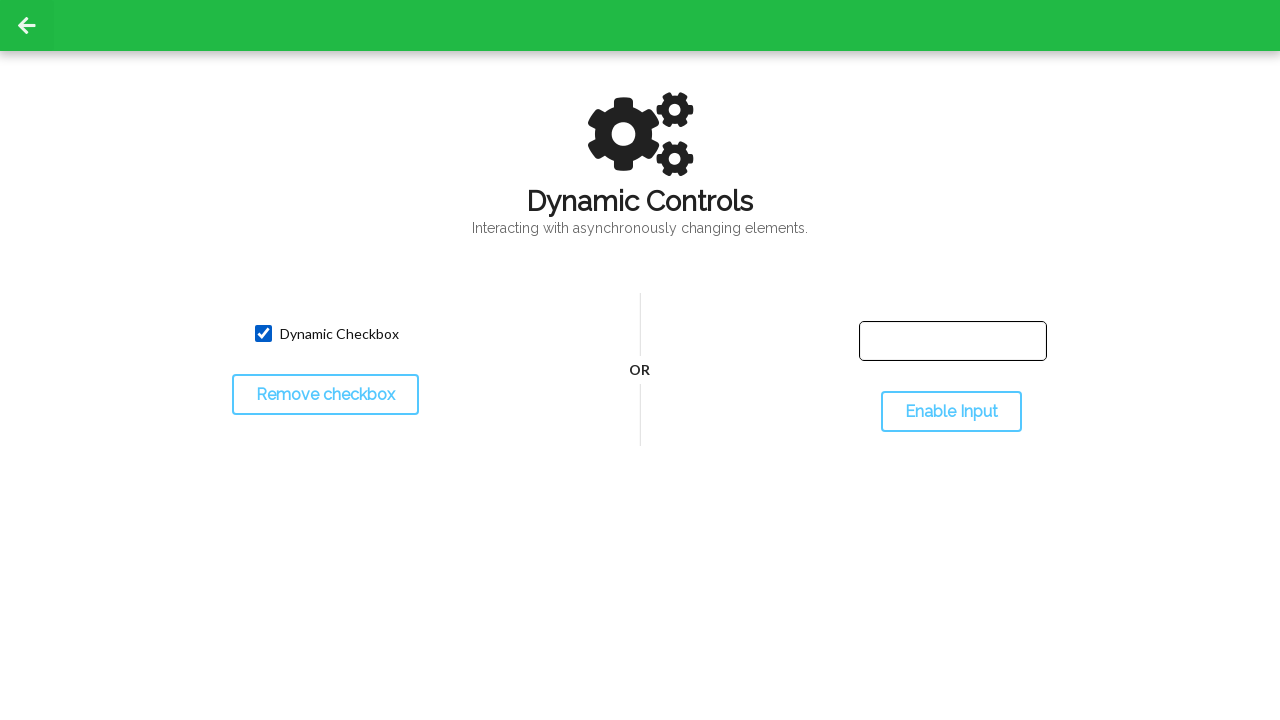

Located checkbox element
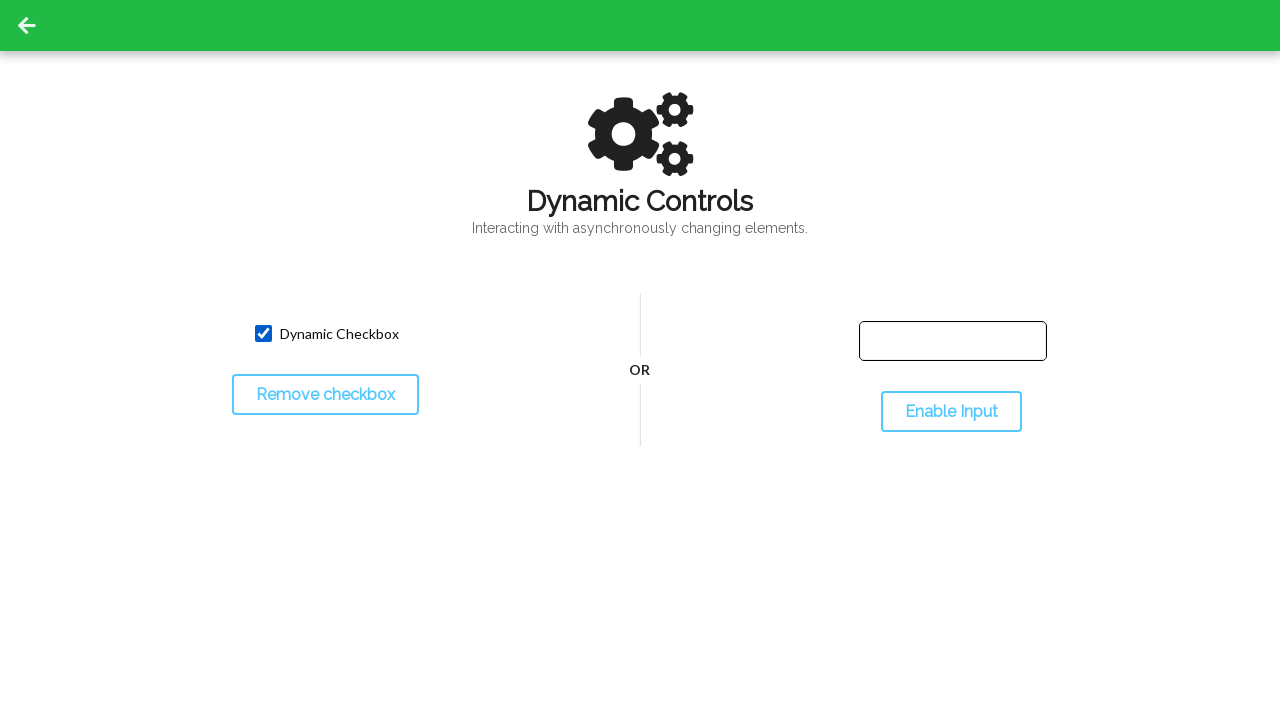

Verified checkbox is selected
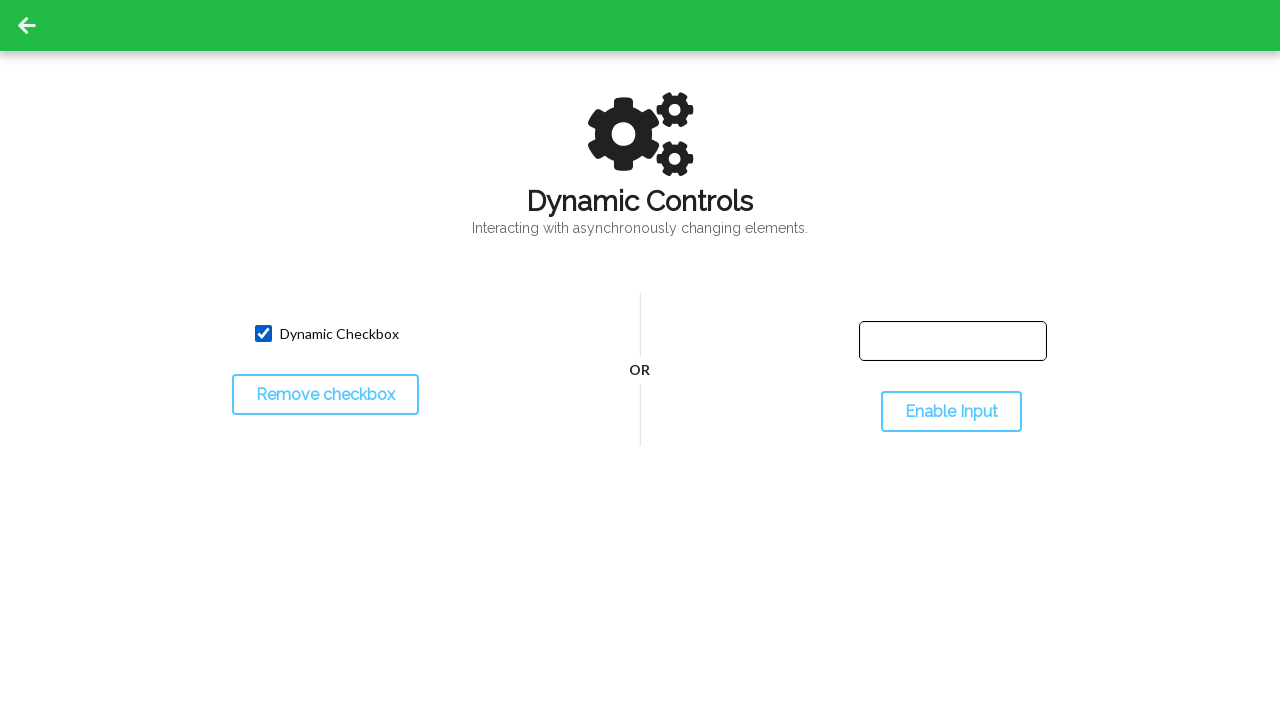

Clicked checkbox to uncheck it at (263, 334) on input.willDisappear
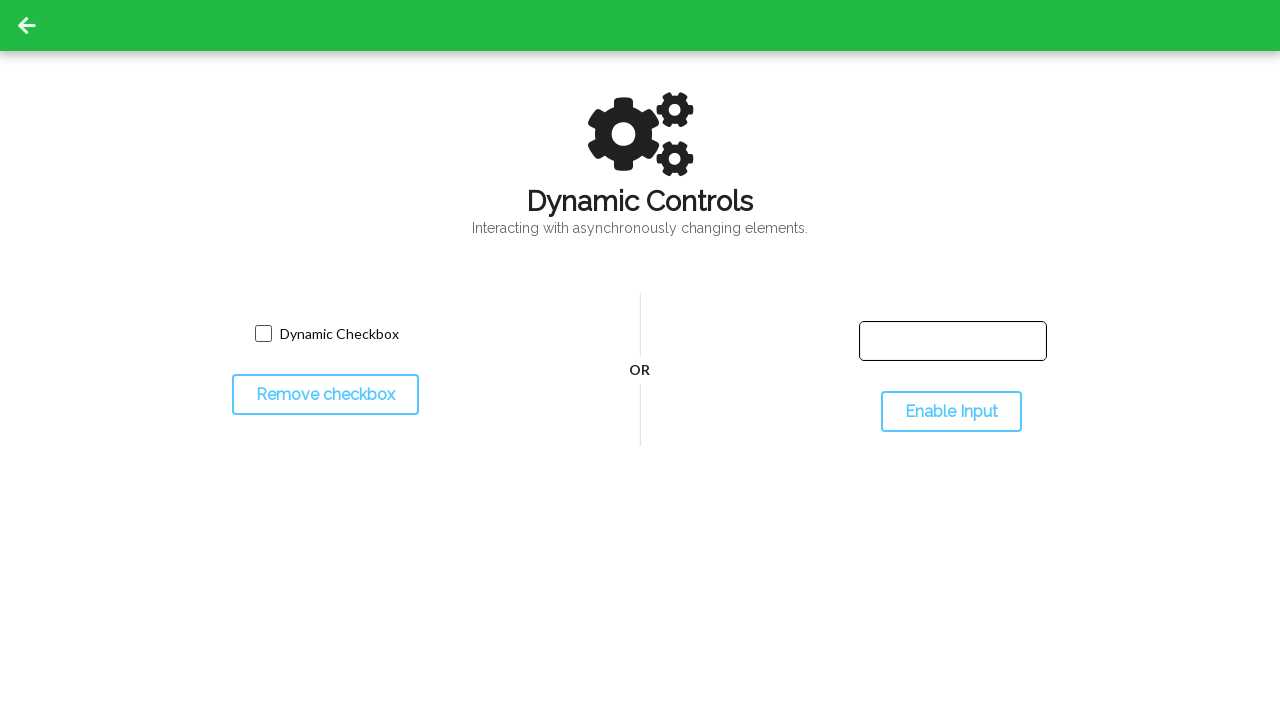

Verified checkbox is unchecked
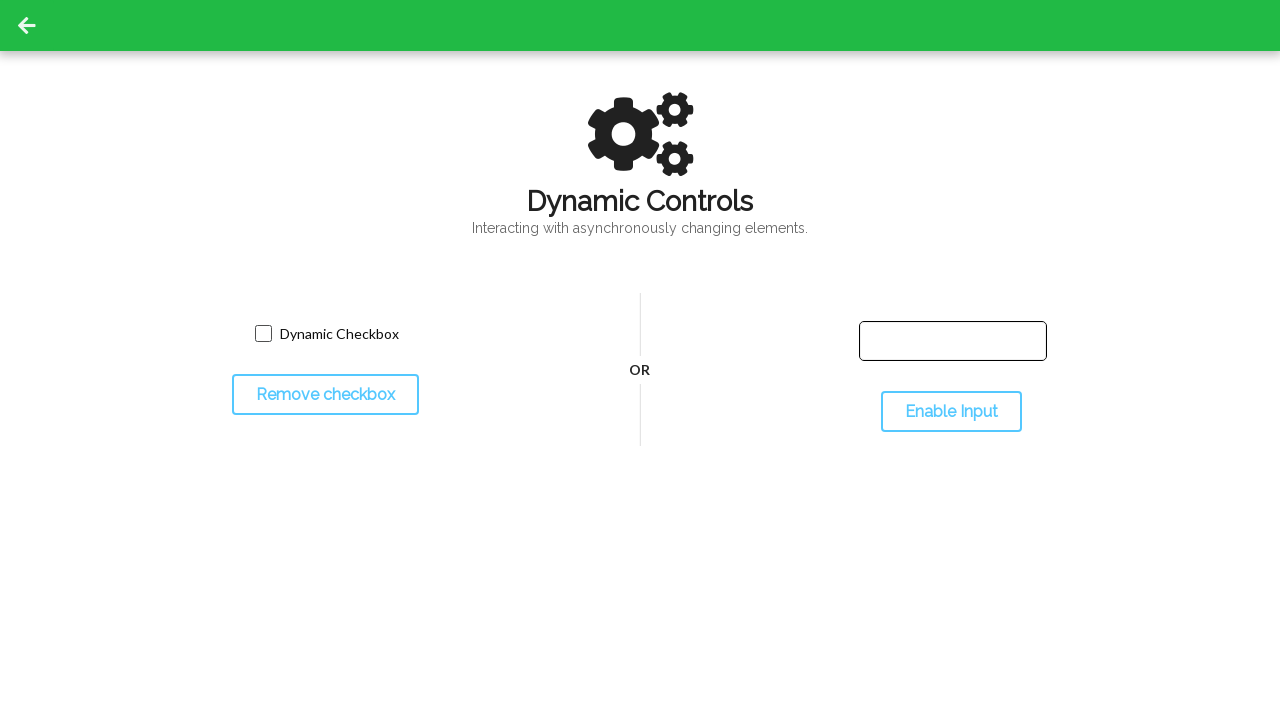

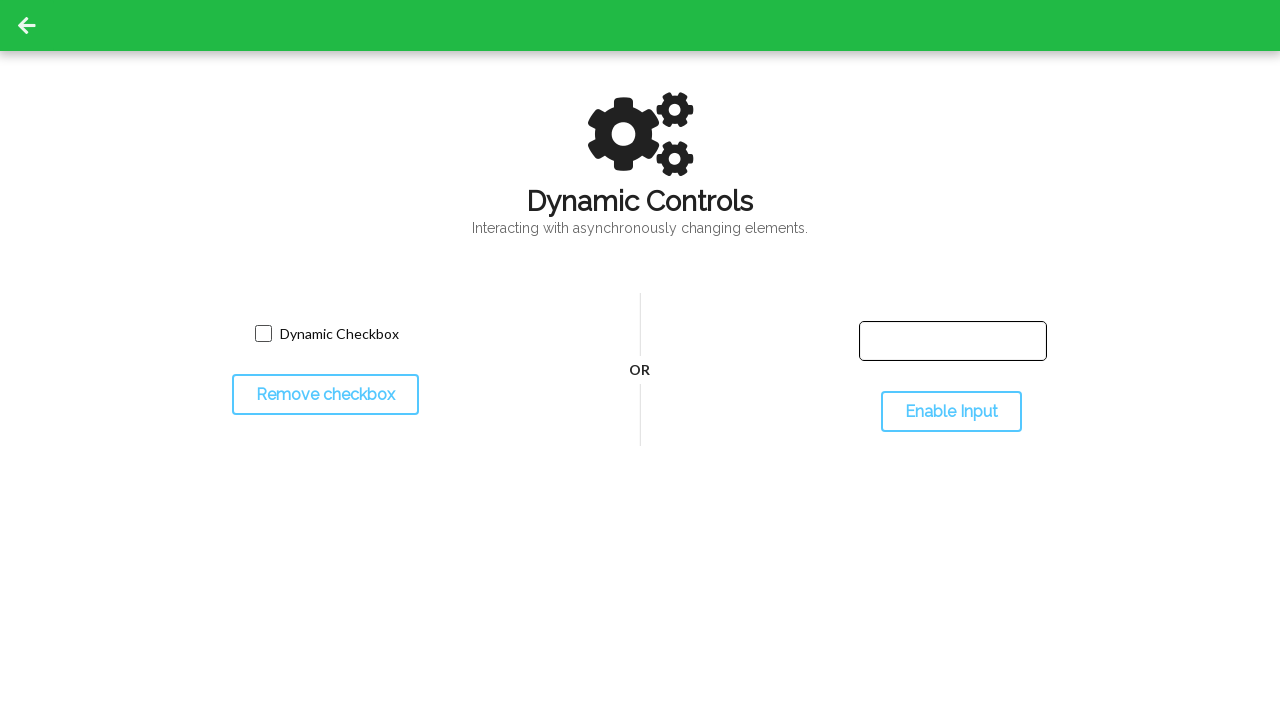